Tests the Python.org search functionality by entering a search query and verifying results are returned

Starting URL: http://www.python.org

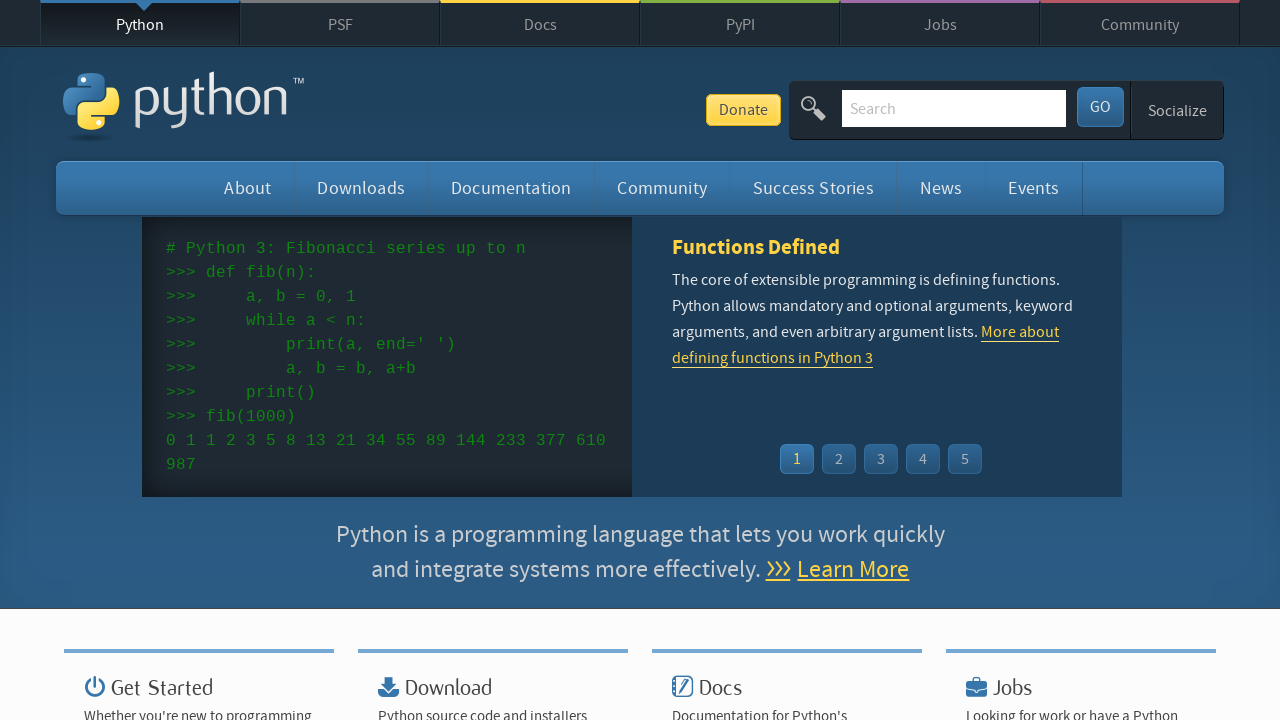

Verified page title contains 'Python'
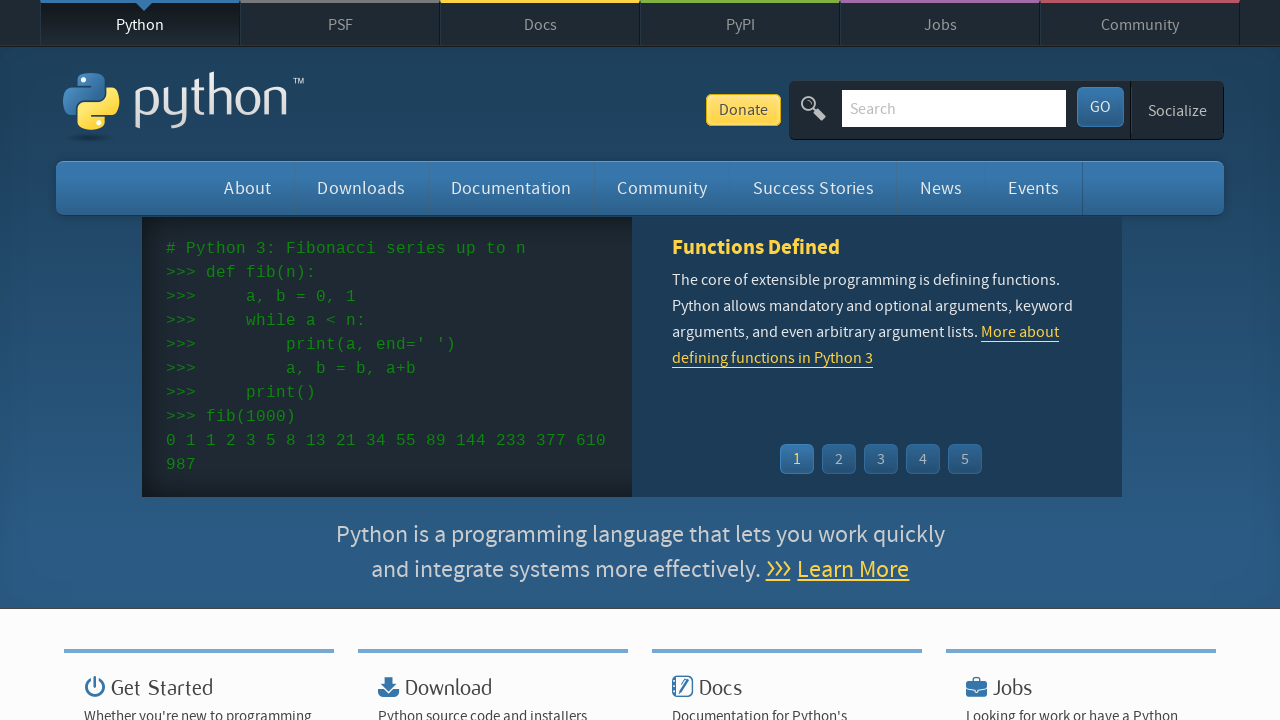

Cleared the search input field on input[name='q']
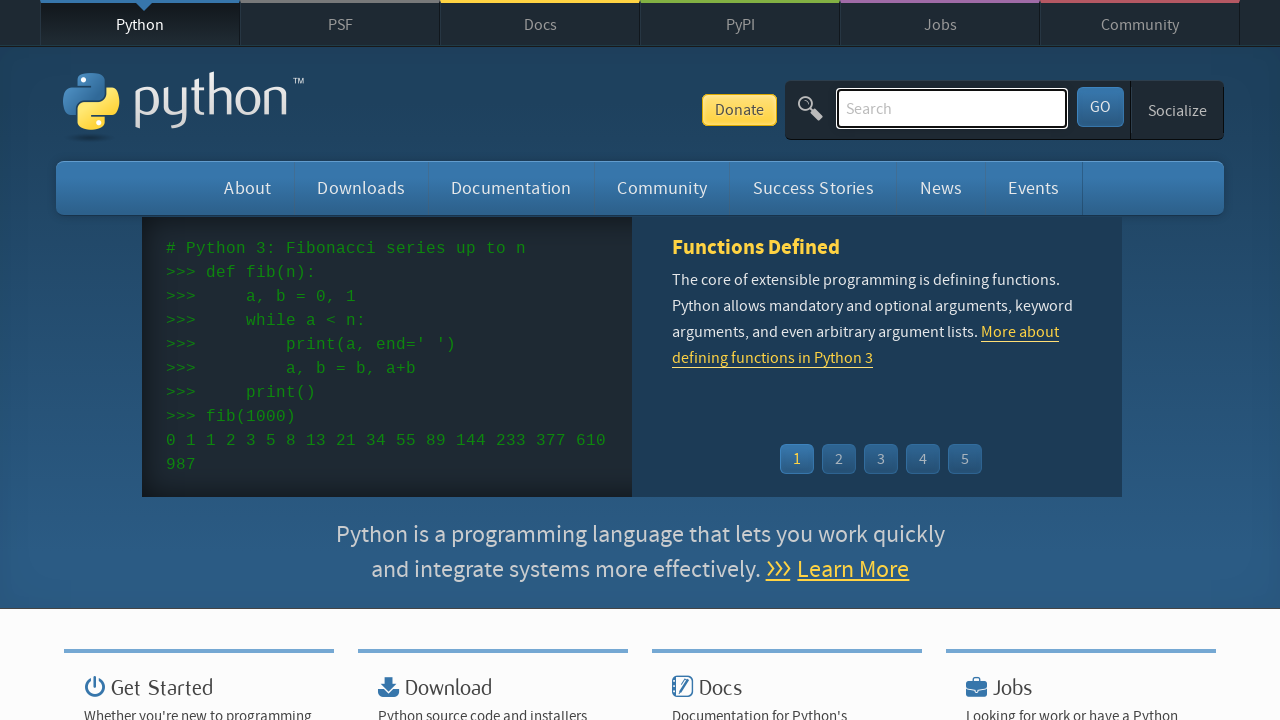

Entered search query 'py' in search field on input[name='q']
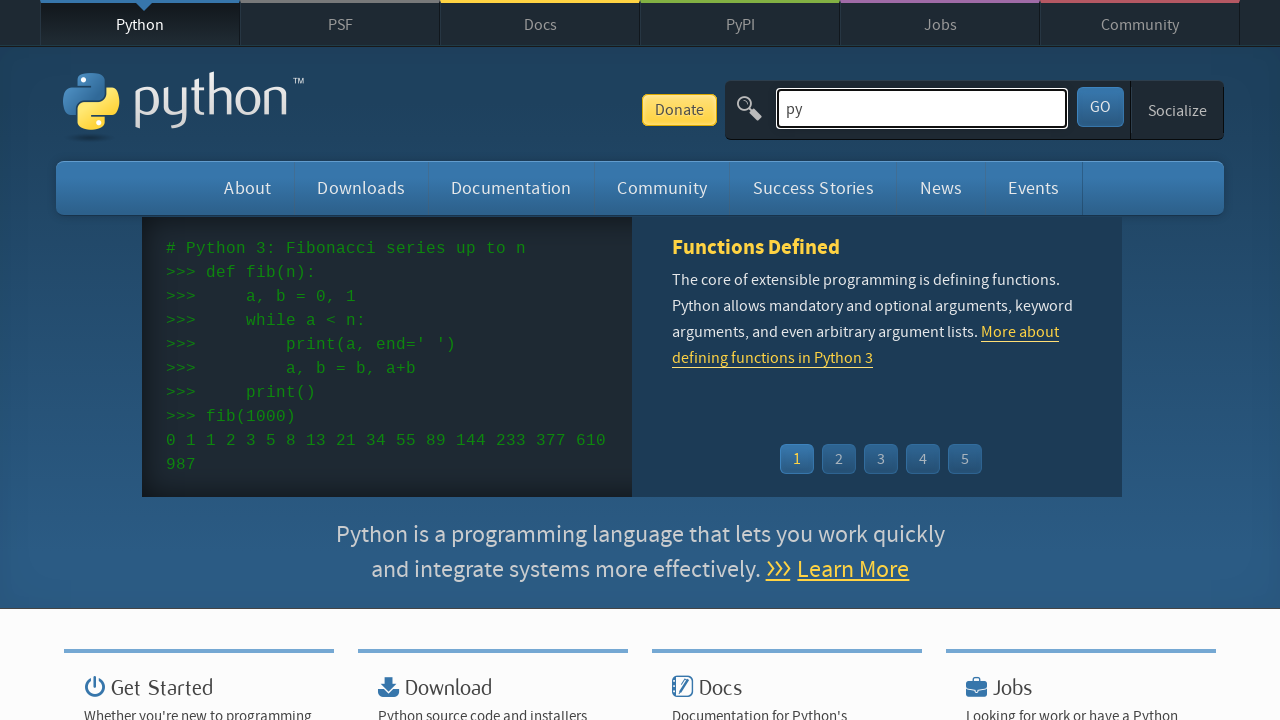

Pressed Enter to submit search query on input[name='q']
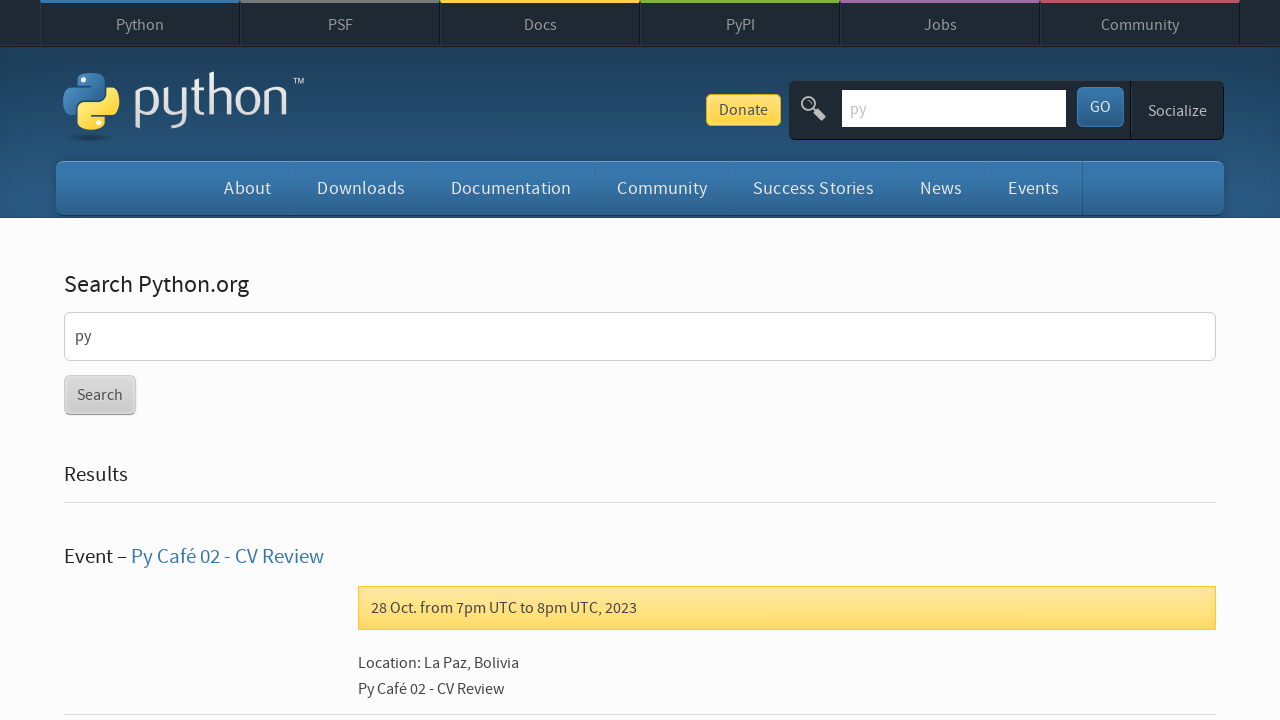

Waited for page to fully load (domcontentloaded)
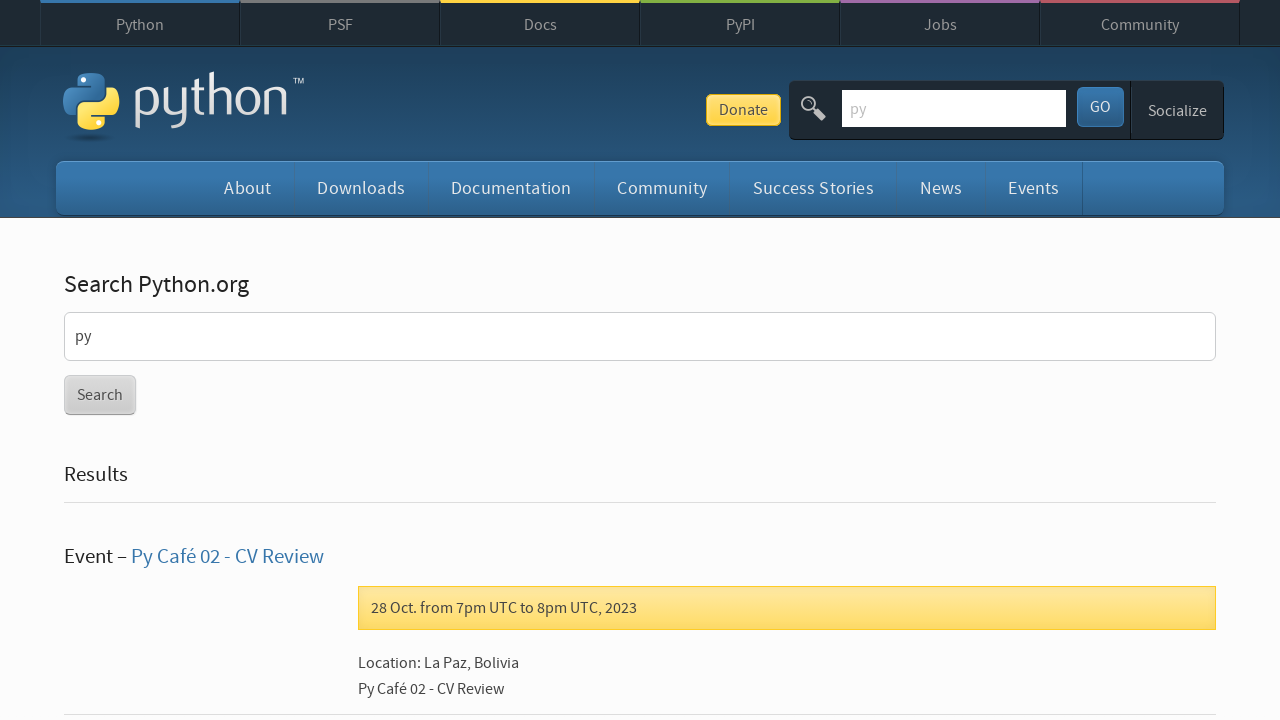

Verified search results are present (no 'No results found' message)
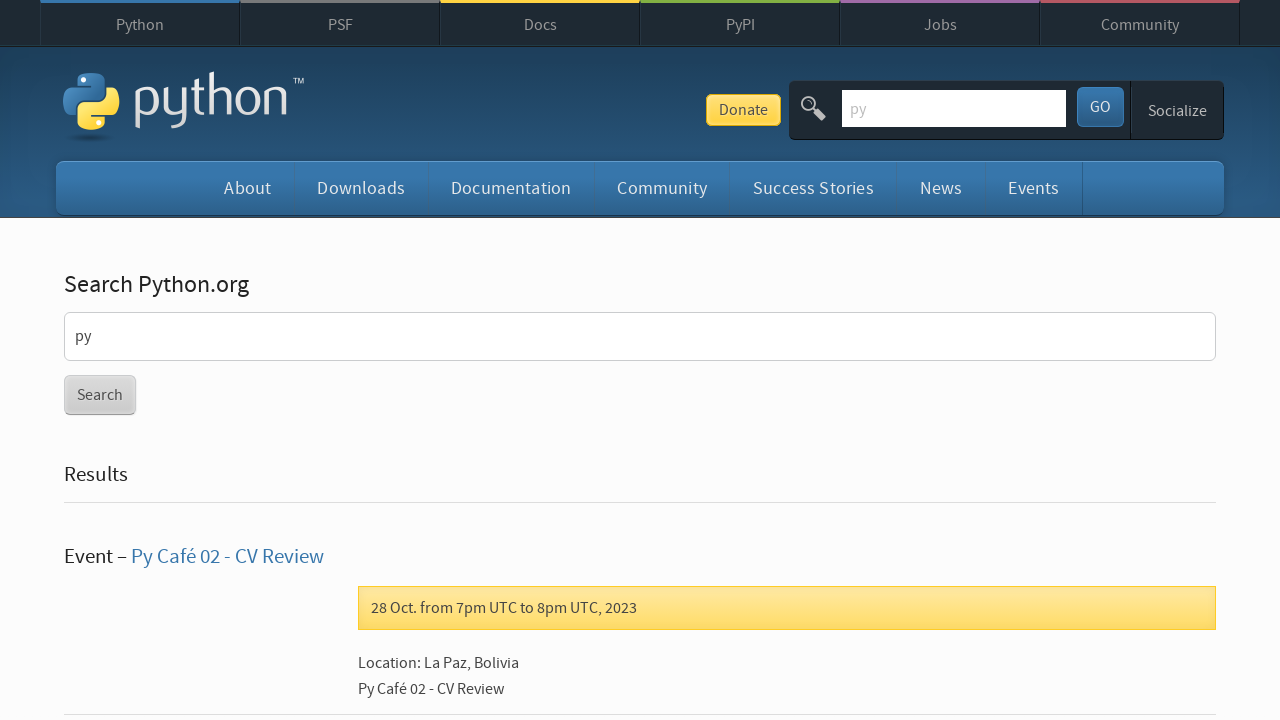

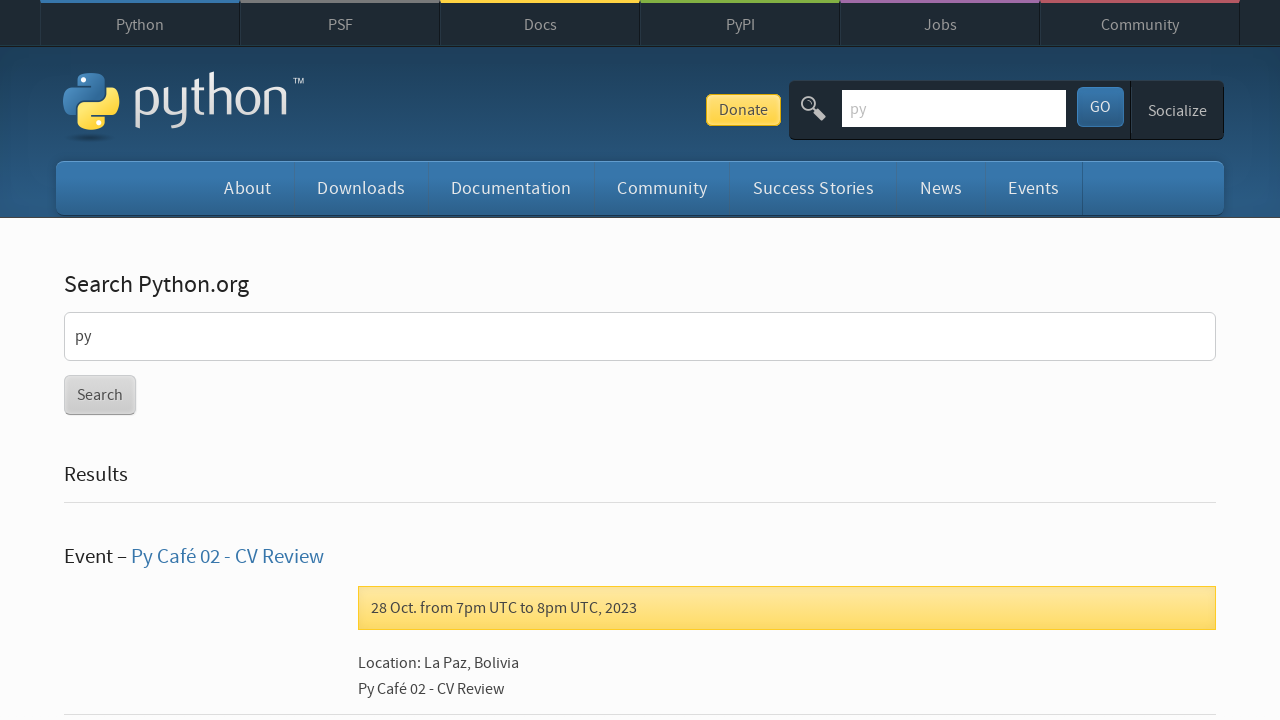